Tests double-click functionality by performing a double-click action on a button element

Starting URL: http://omayo.blogspot.com/

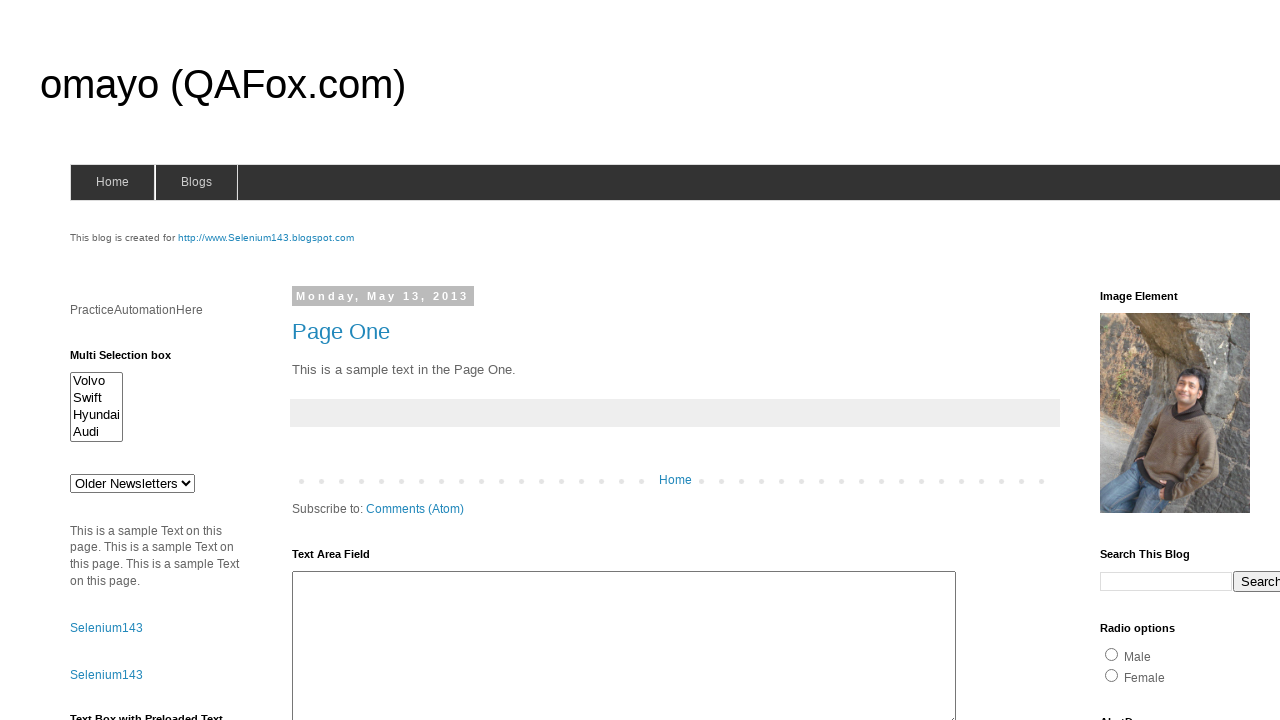

Located double-click button element using XPath
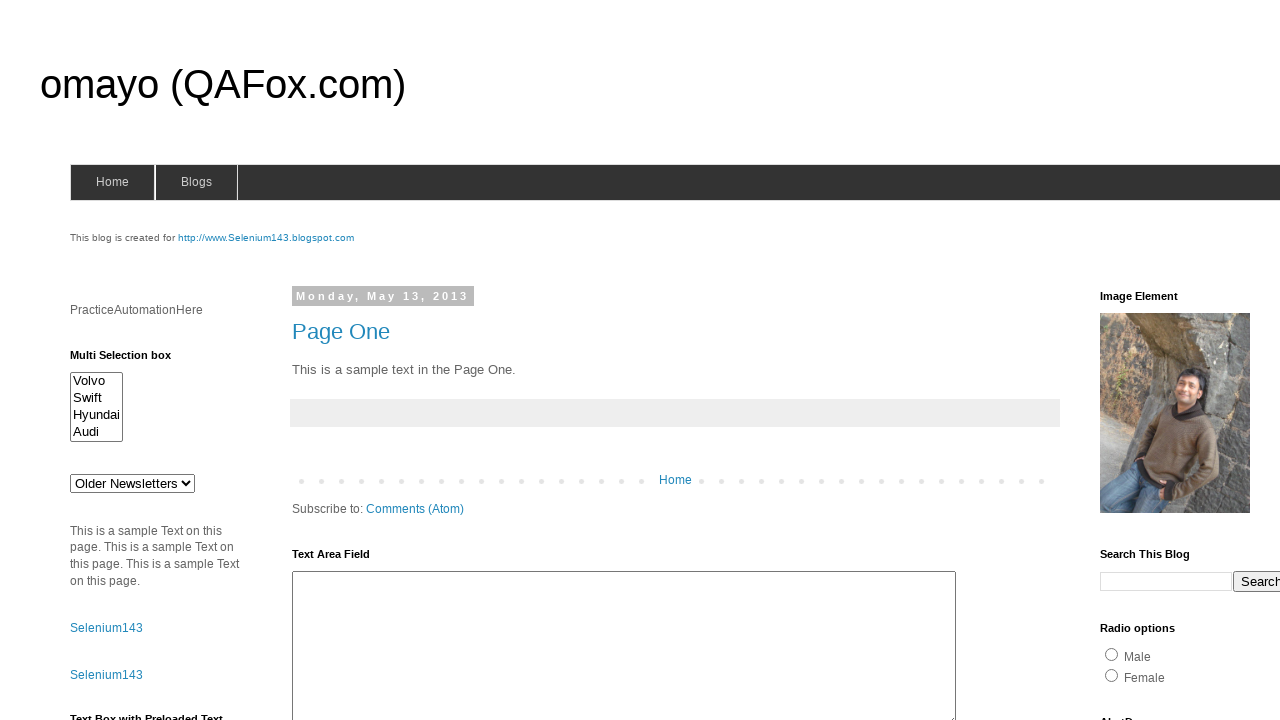

Performed double-click action on the button at (129, 365) on xpath=//button[text()=' Double click Here   ']
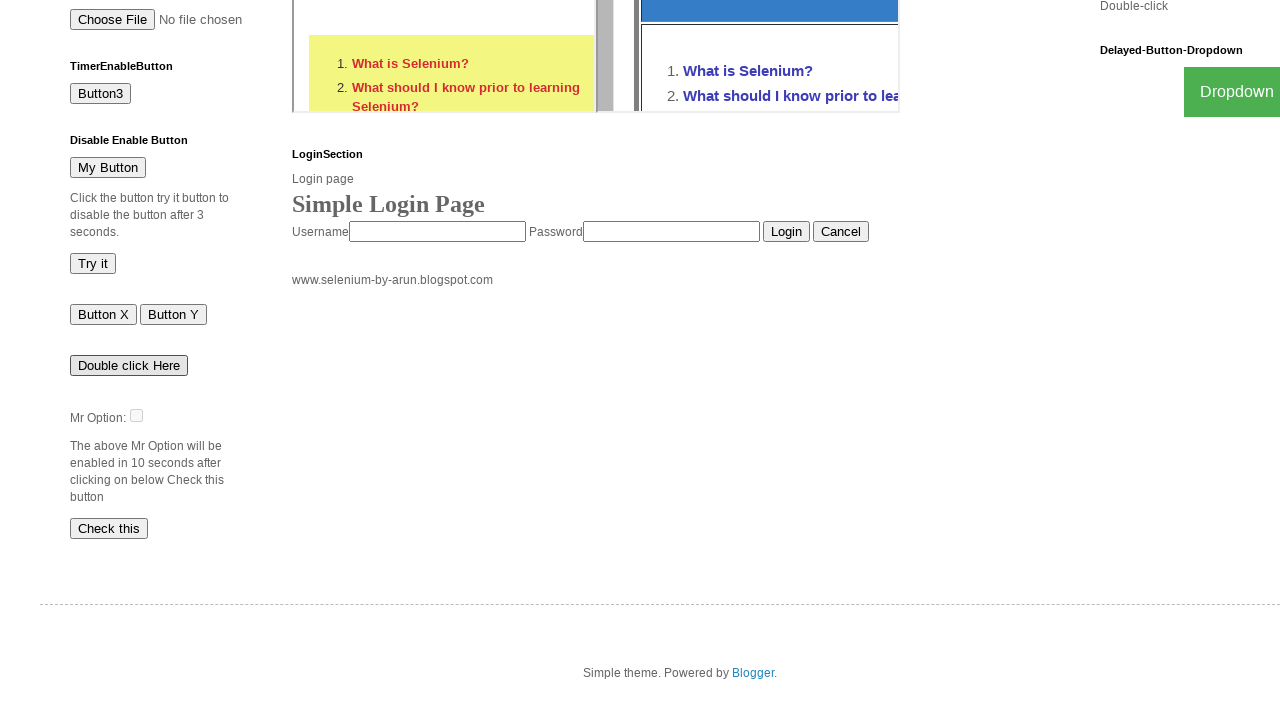

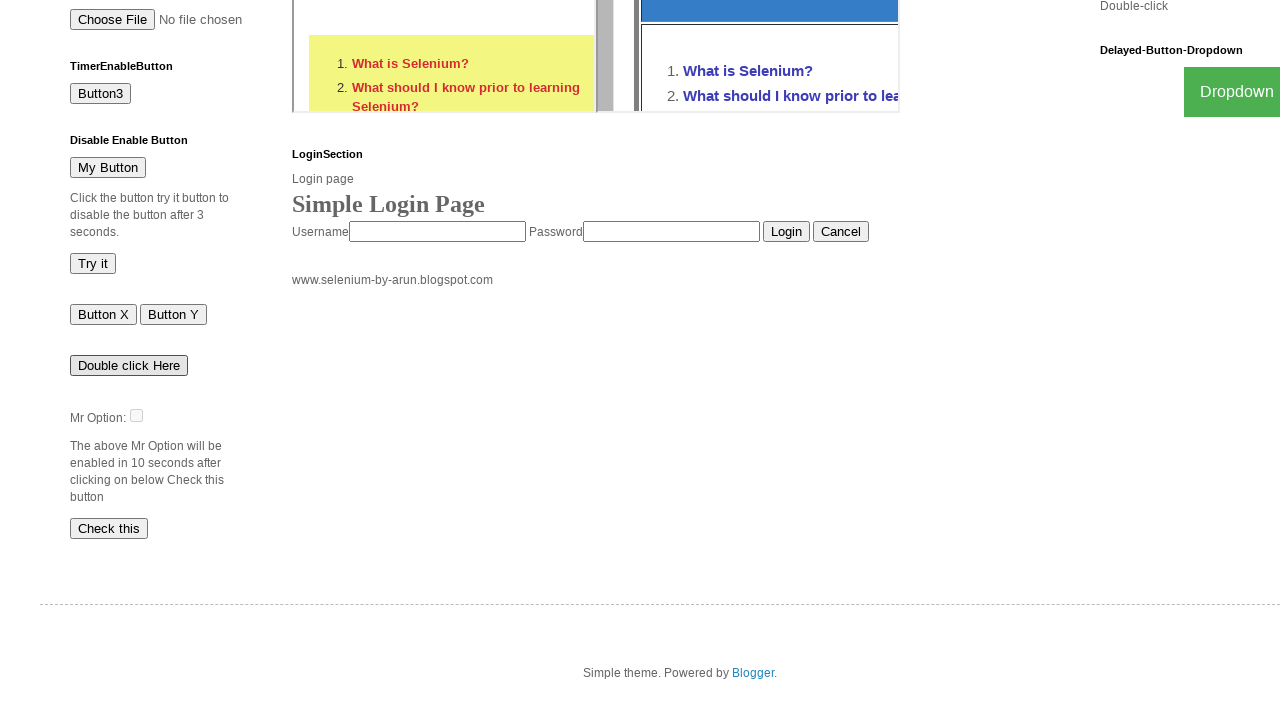